Basic browser setup test that navigates to the KTM motorcycle website homepage and verifies the page loads successfully.

Starting URL: https://www.ktm.com/

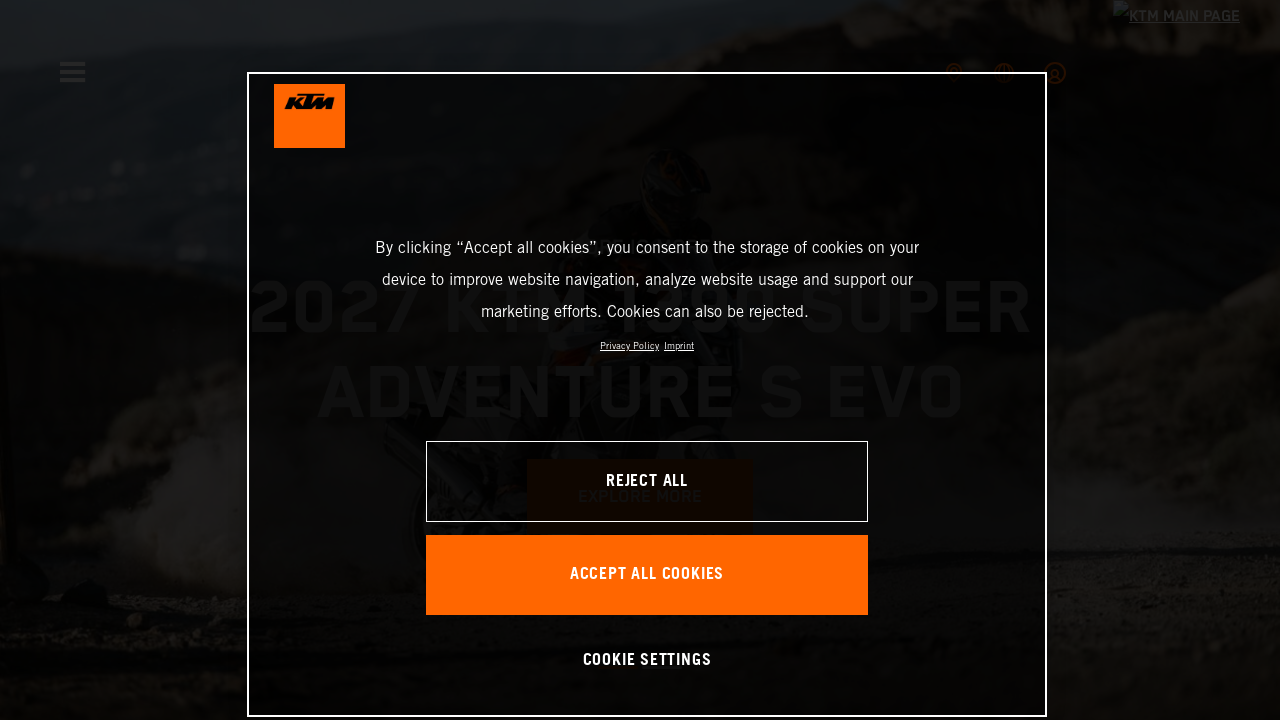

Waited for page DOM content to load
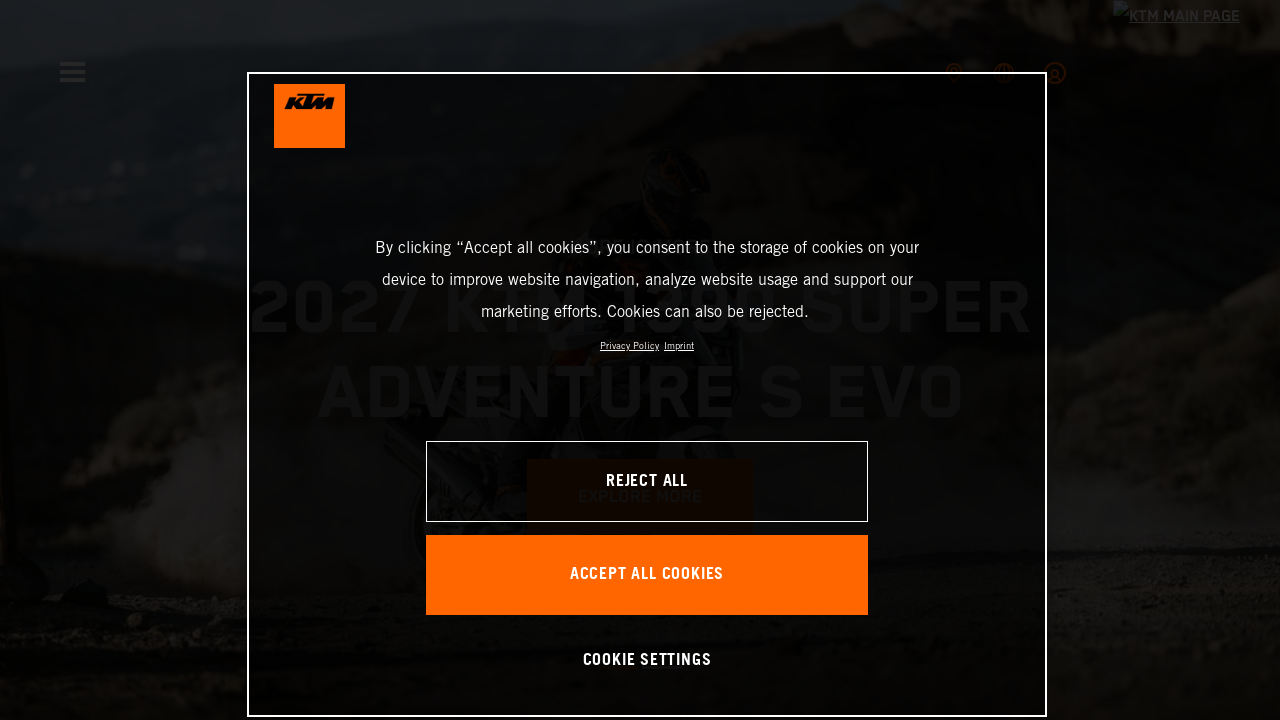

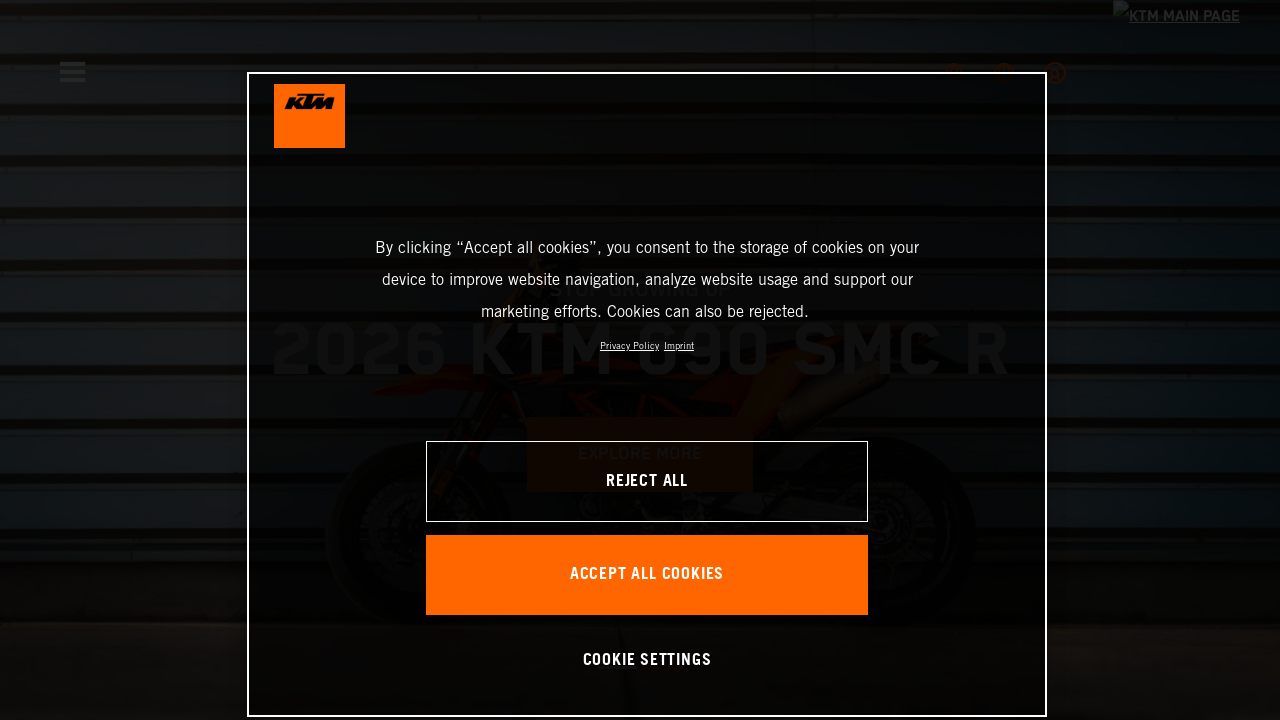